Tests multi-window/tab handling by opening a new tab, navigating to a different page, extracting course name text, switching back to the original tab, and entering the course name into a form field.

Starting URL: https://rahulshettyacademy.com/angularpractice/

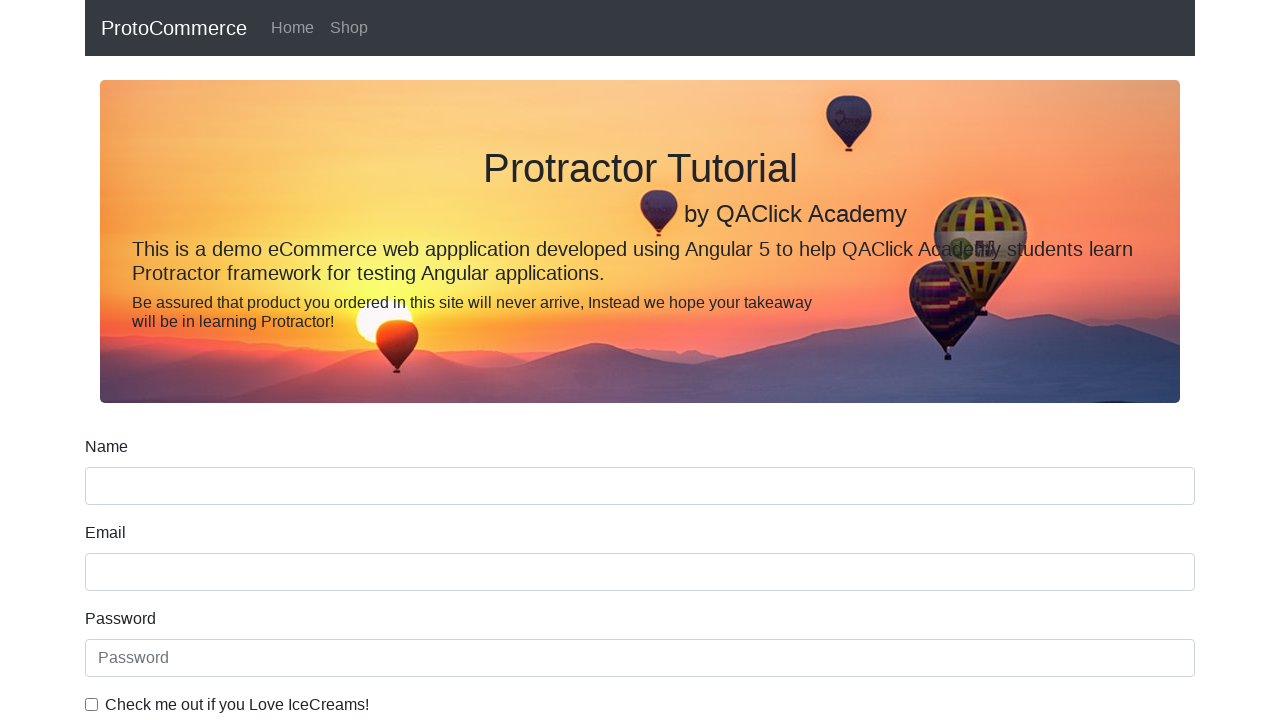

Opened a new tab
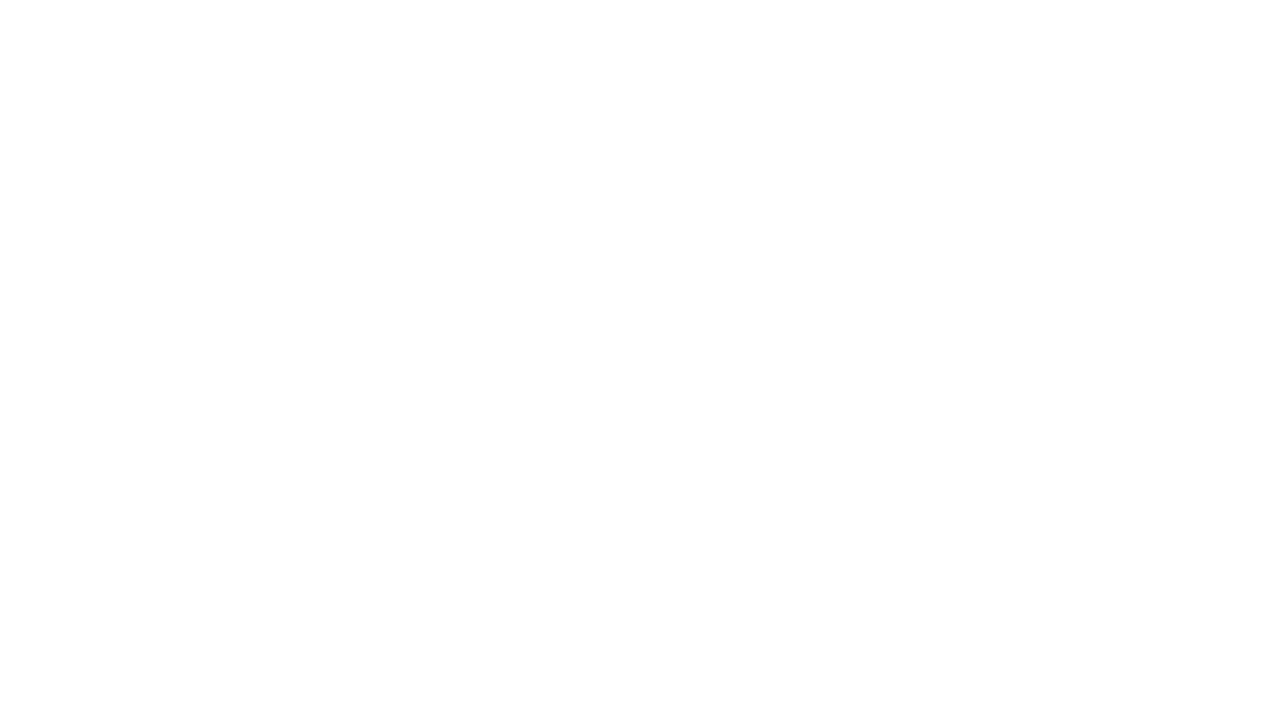

Navigated to https://rahulshettyacademy.com/
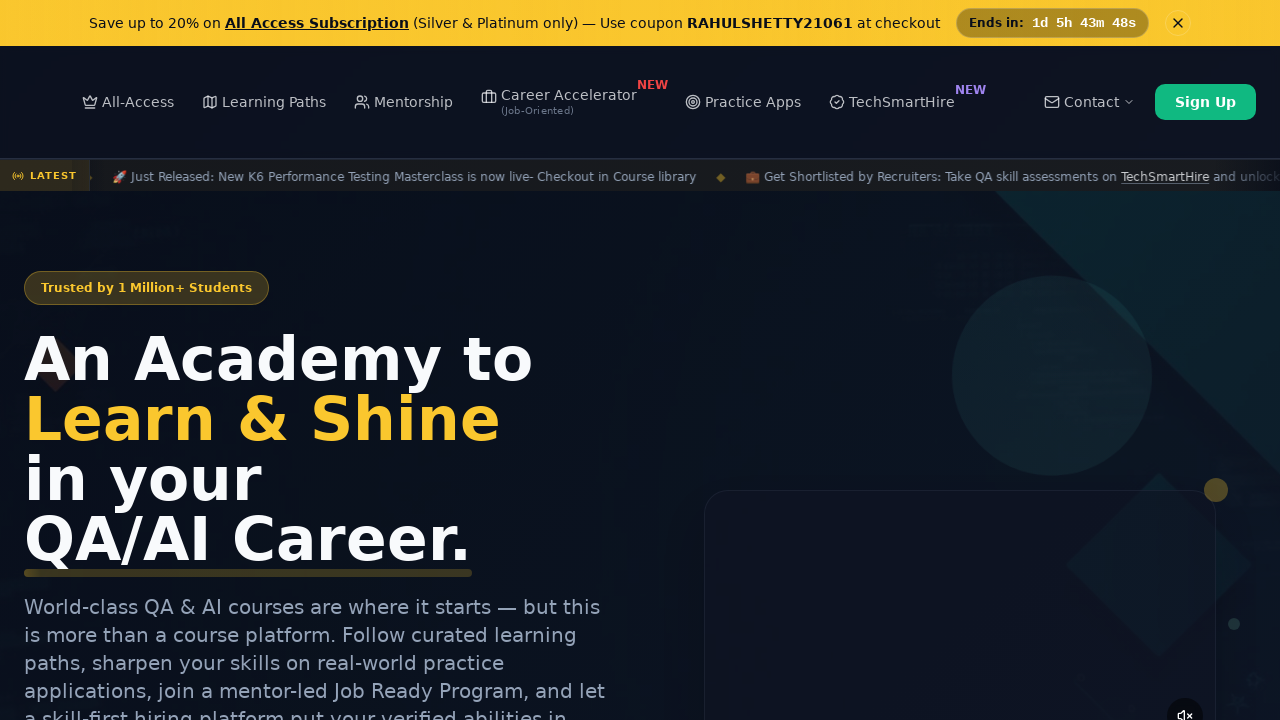

Course links loaded on the page
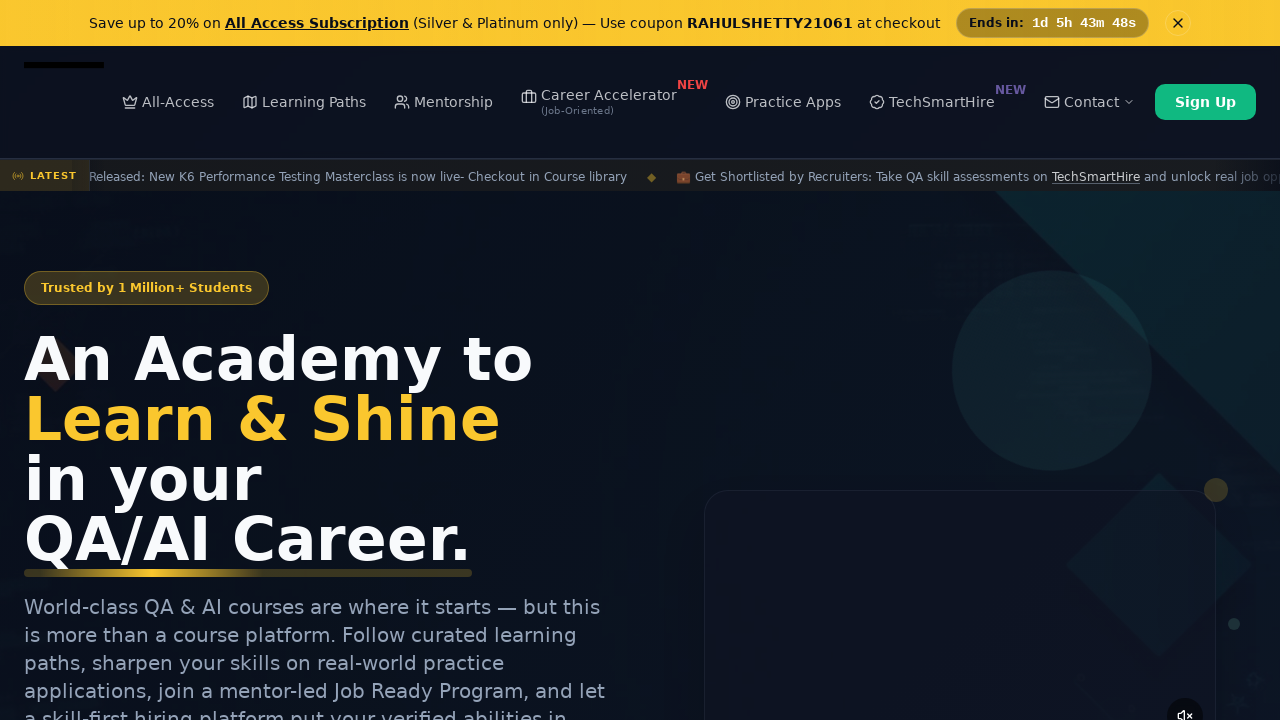

Located all course links matching the selector
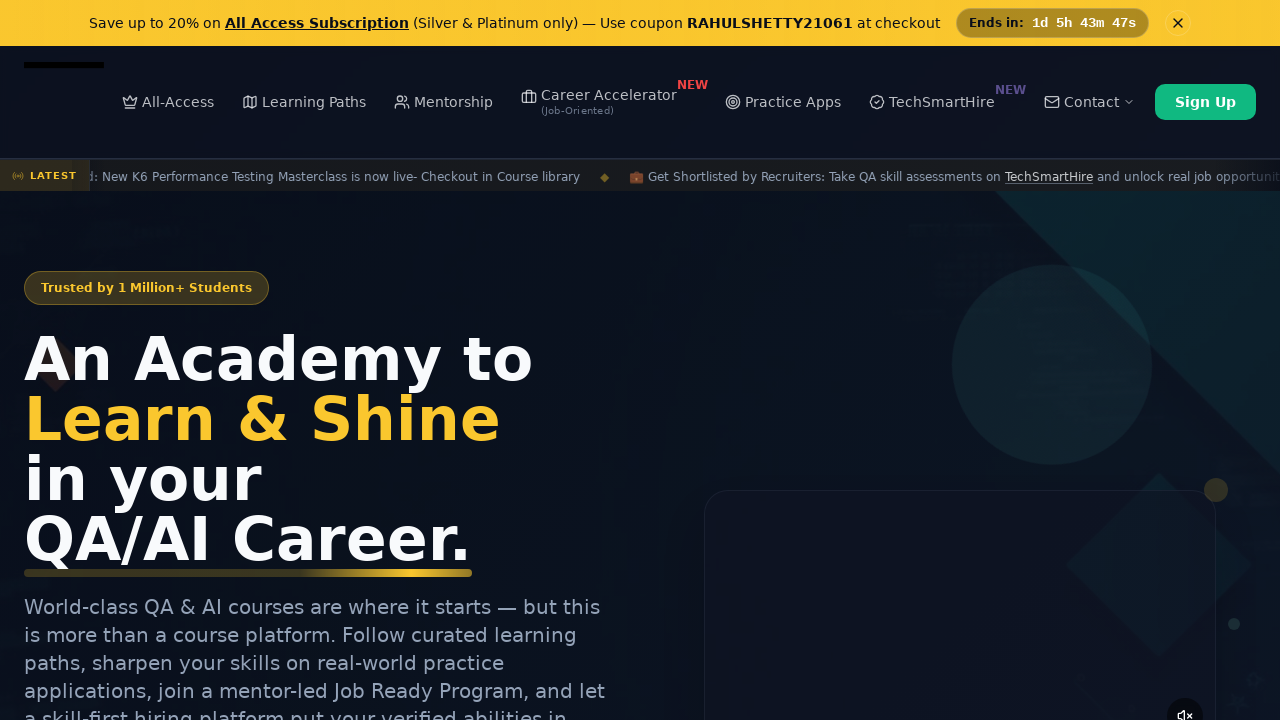

Extracted course name from second link: Playwright Testing
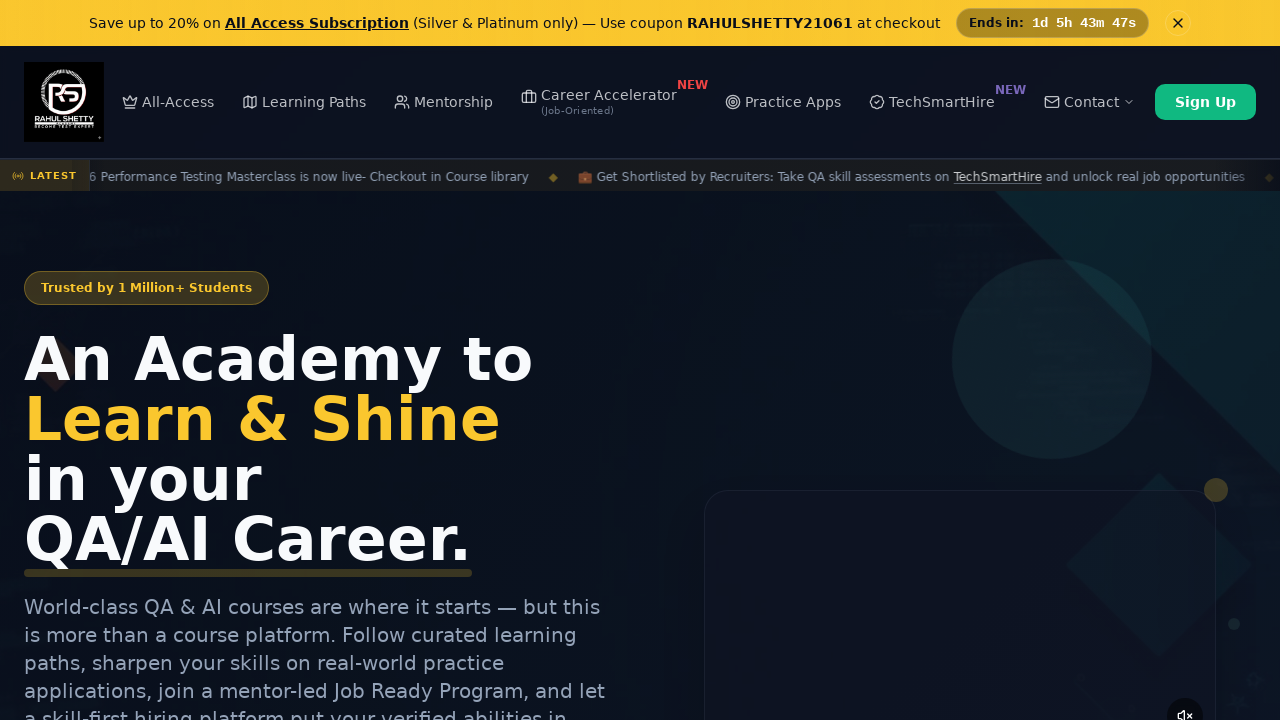

Switched back to original tab/page
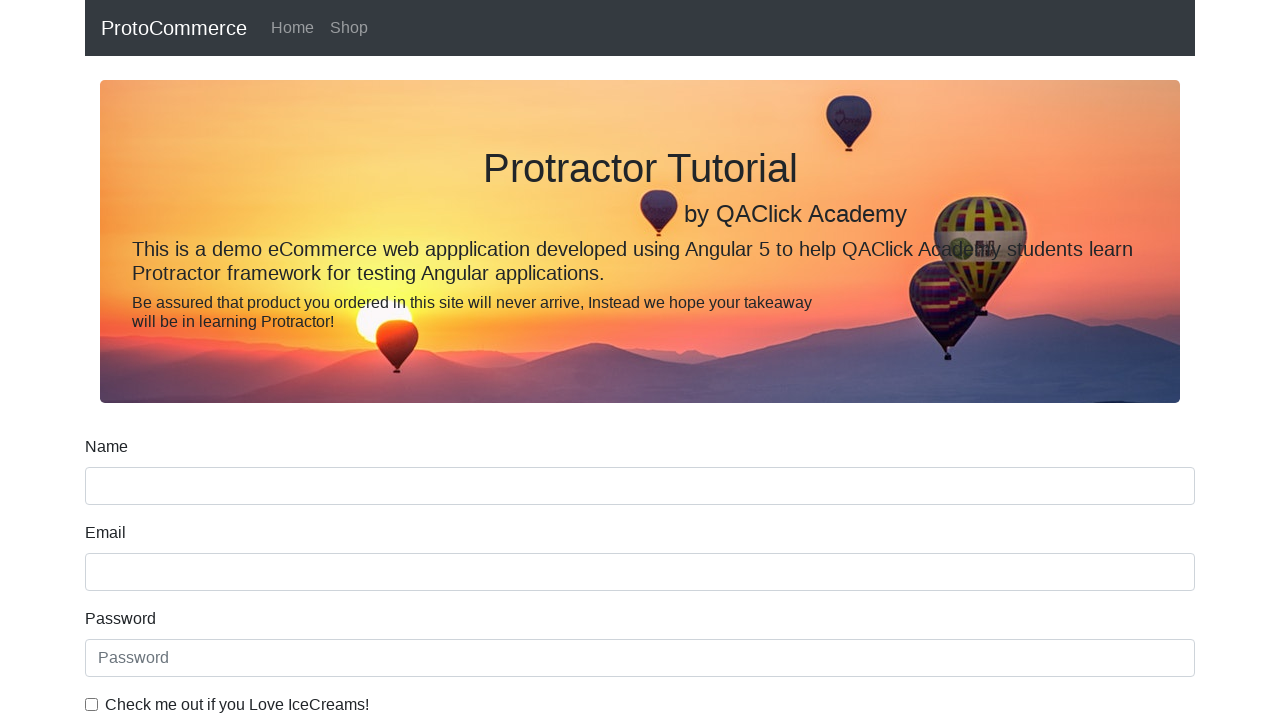

Filled name field with course name: Playwright Testing on input[name='name']
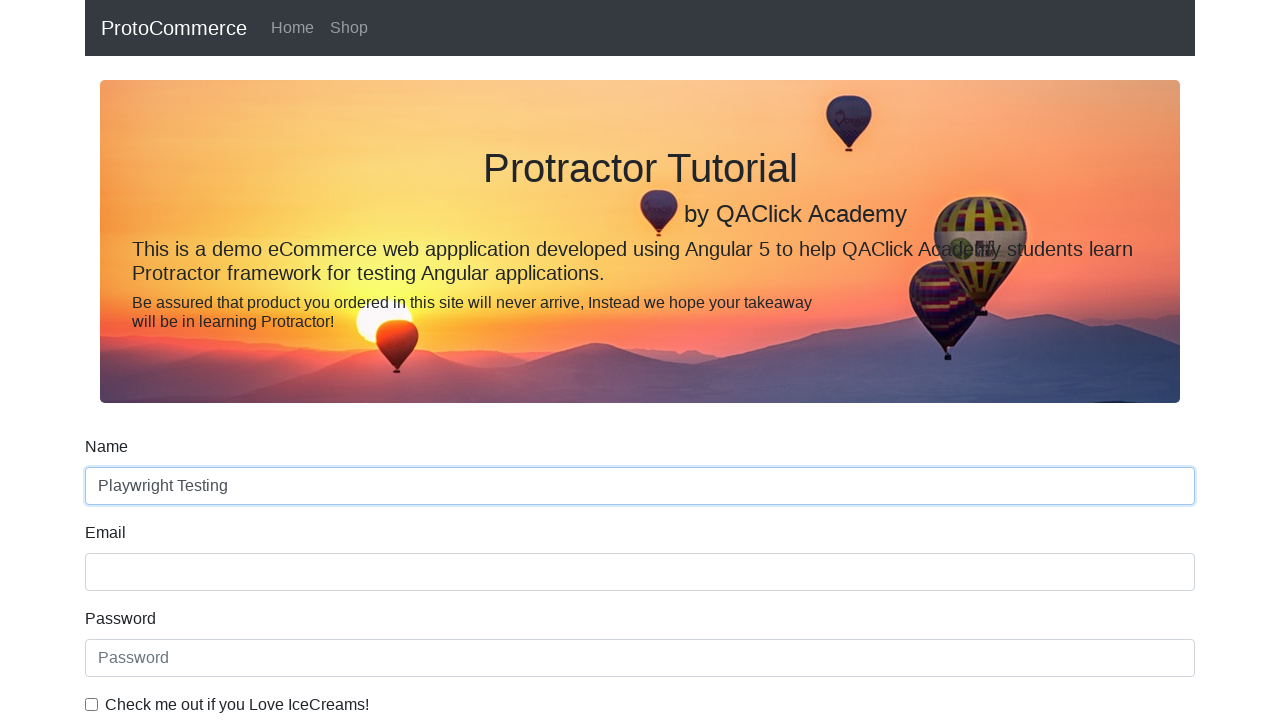

Closed the new tab
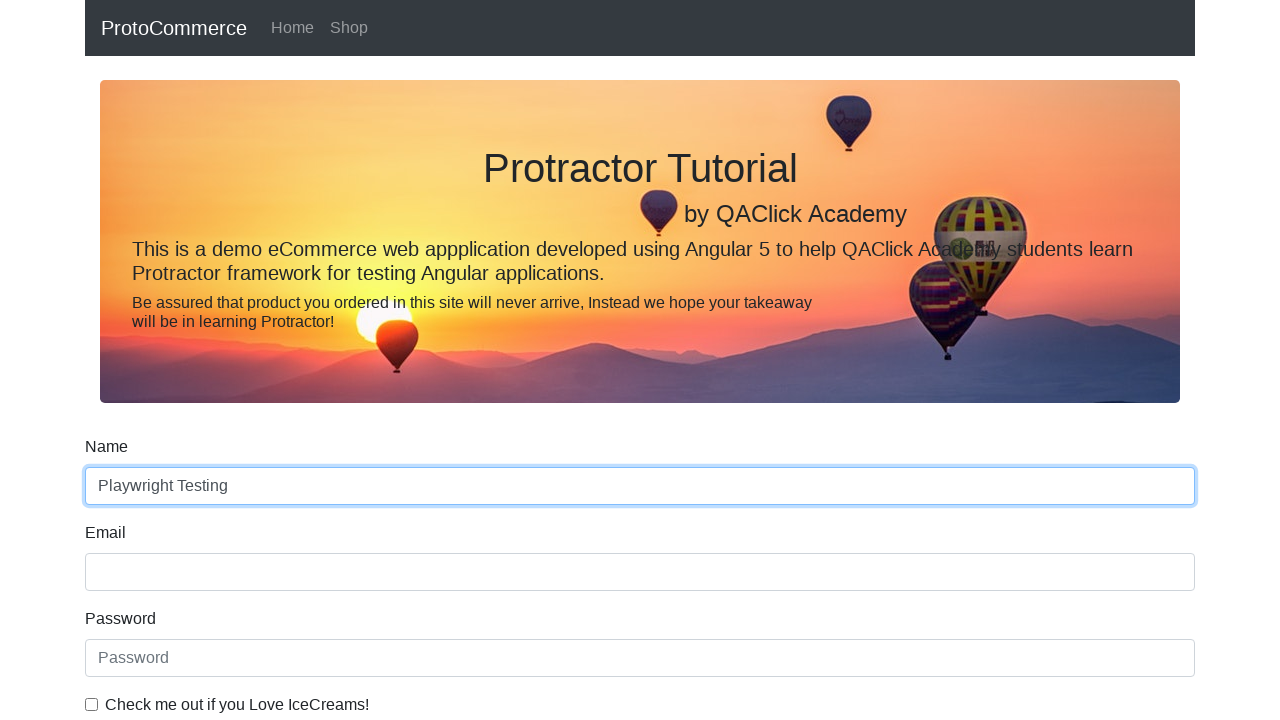

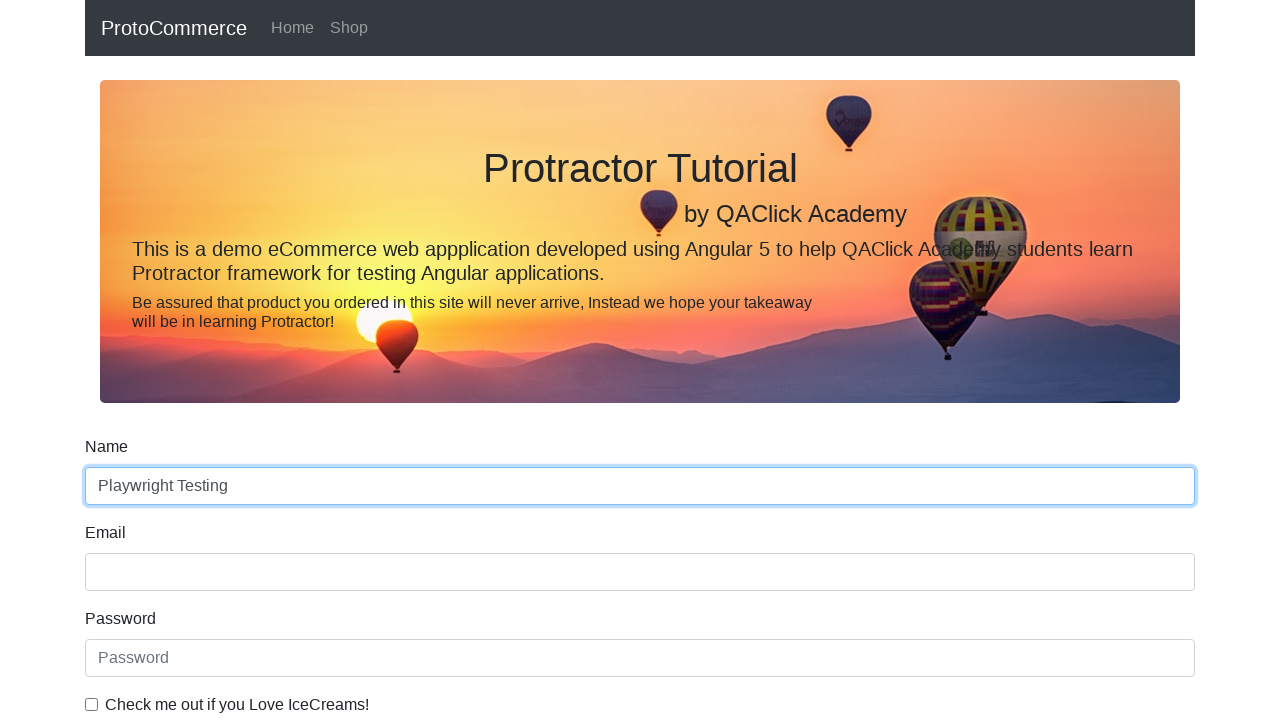